Tests the jQuery UI sortable demo by switching into the iframe and performing a drag-and-drop action to reorder list items

Starting URL: https://jqueryui.com/sortable/

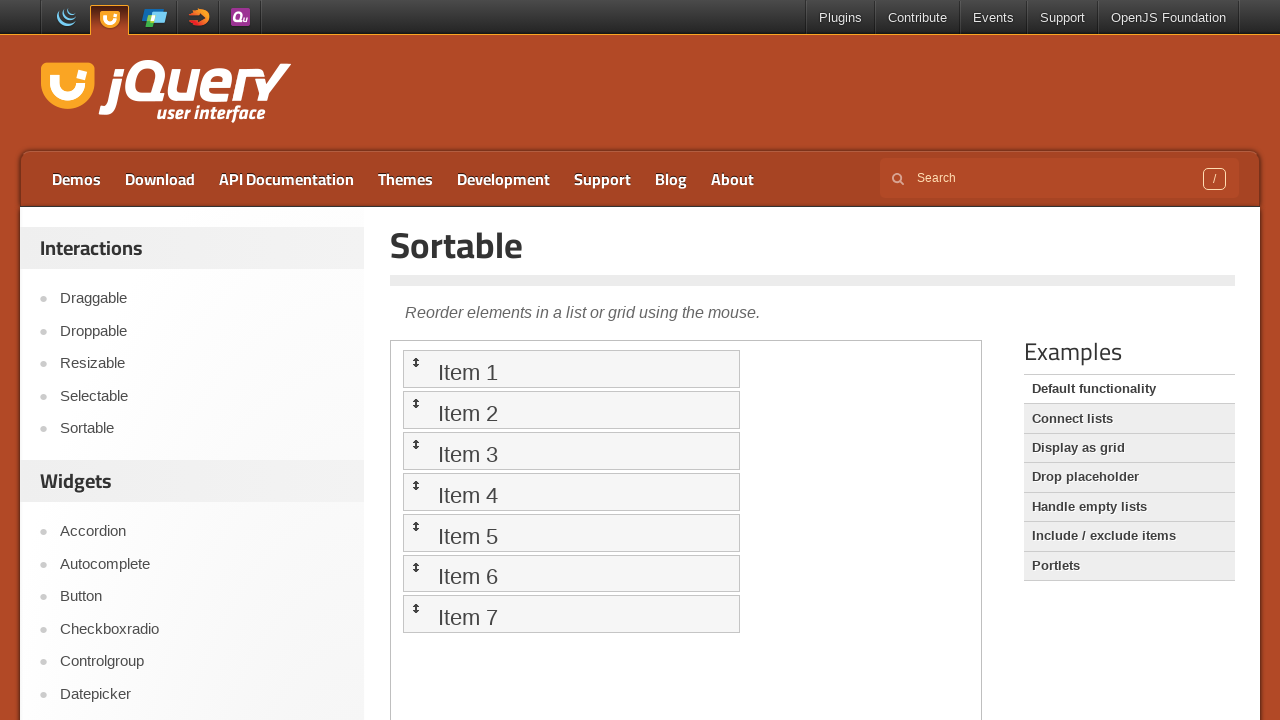

Navigated to jQuery UI sortable demo page
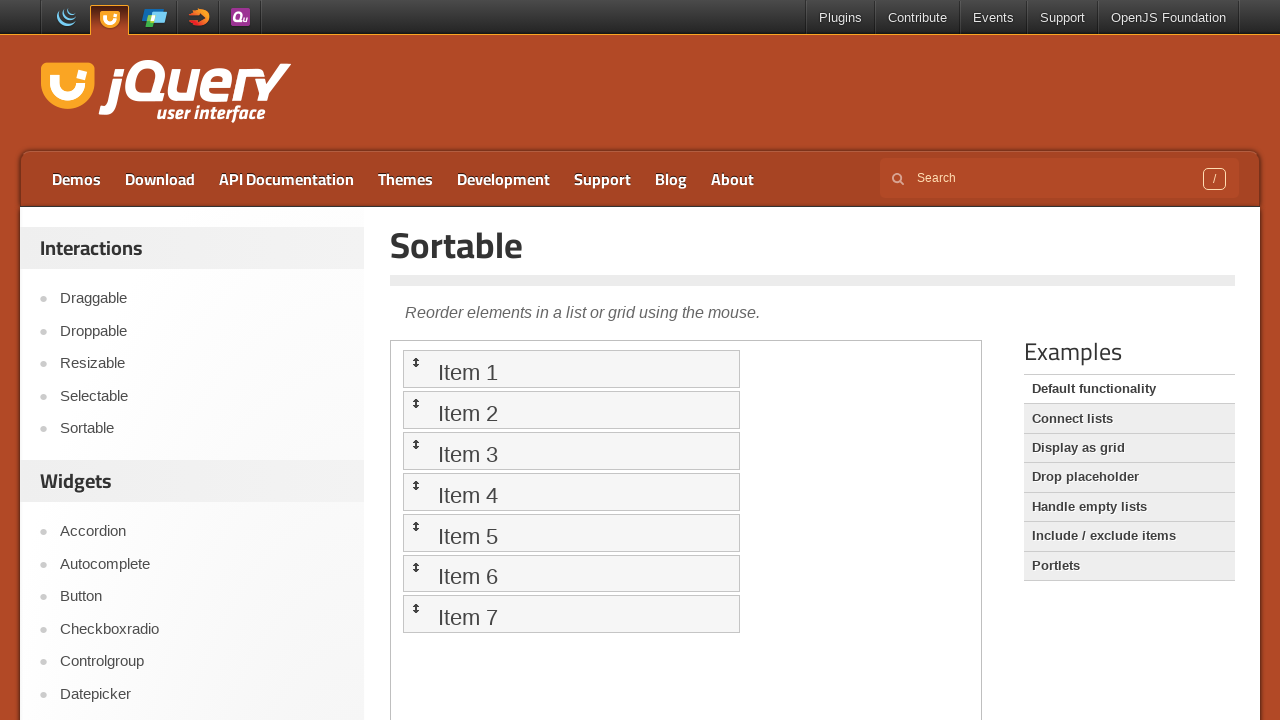

Located the demo iframe
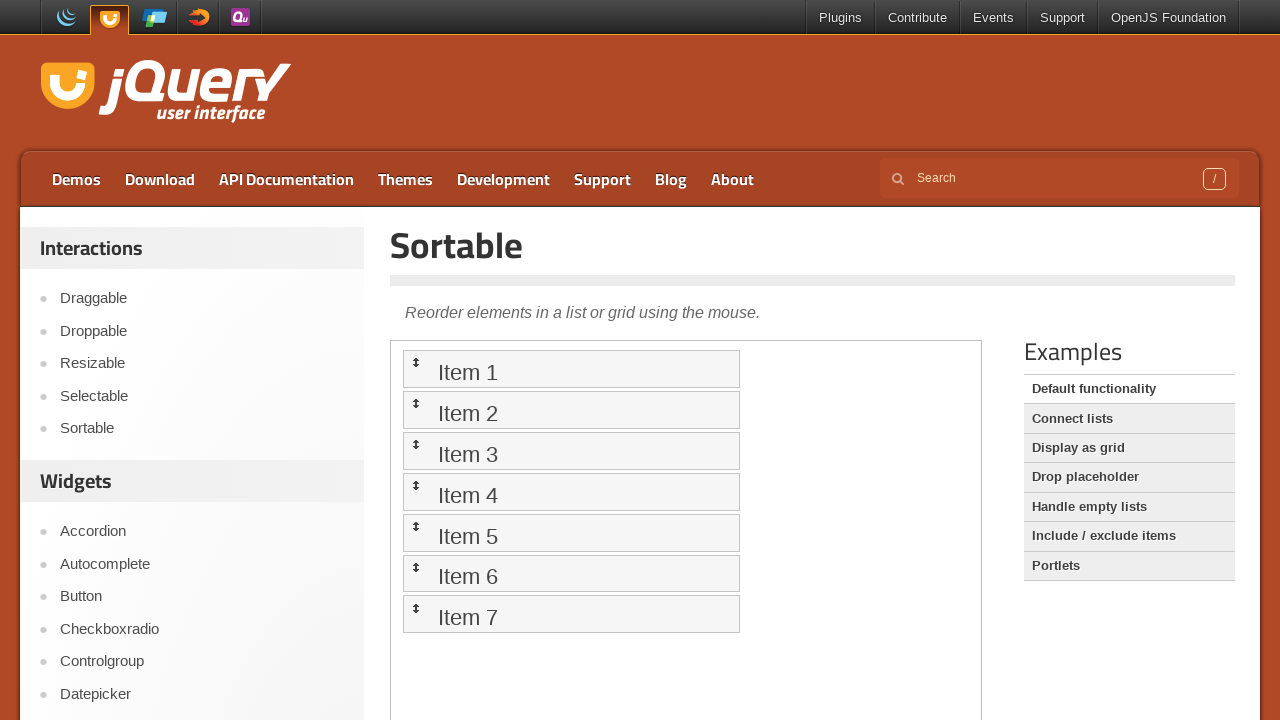

Sortable list items loaded and visible
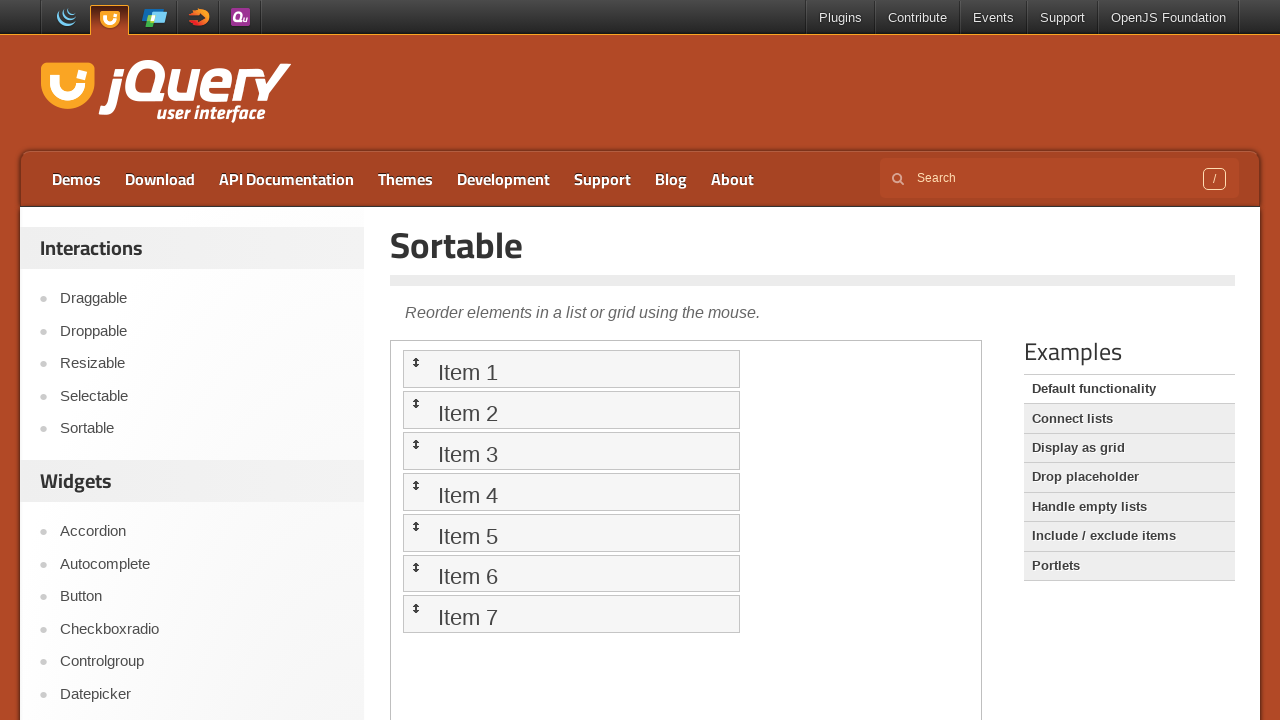

Located source element (Item 7 at index 6)
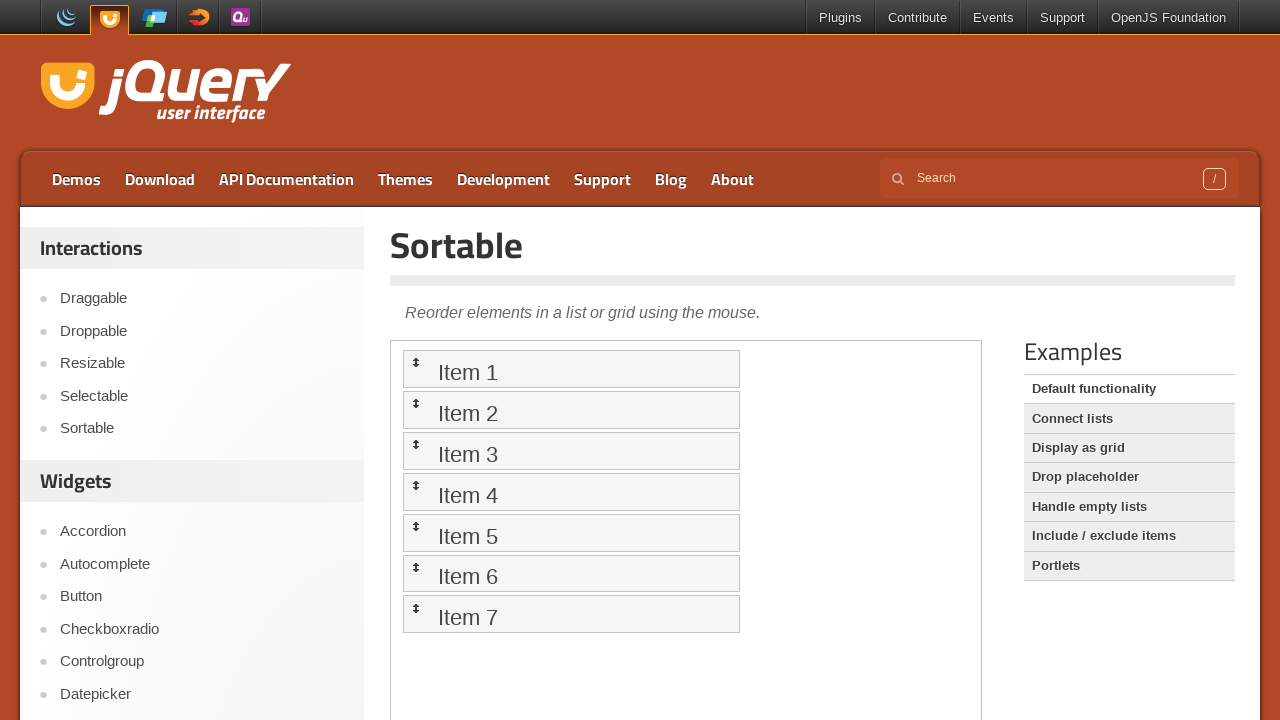

Located target element (Item 1 at index 0)
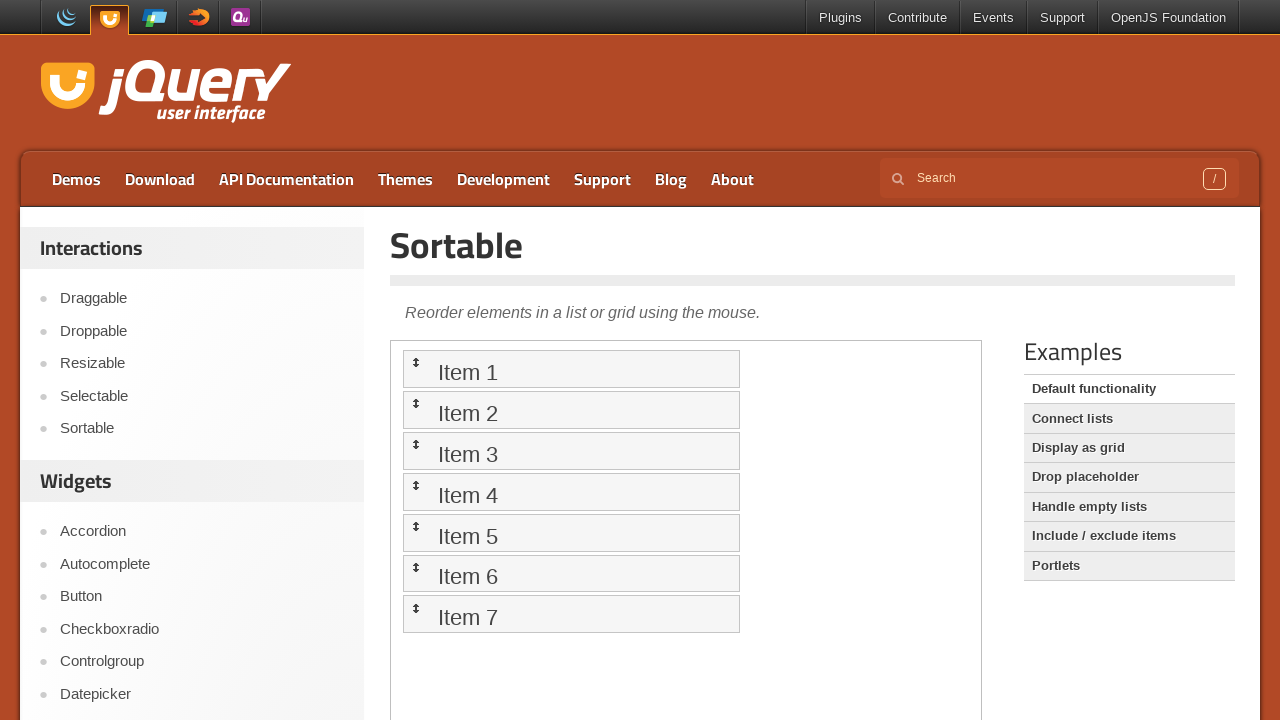

Dragged Item 7 to Item 1 position to reorder list at (571, 369)
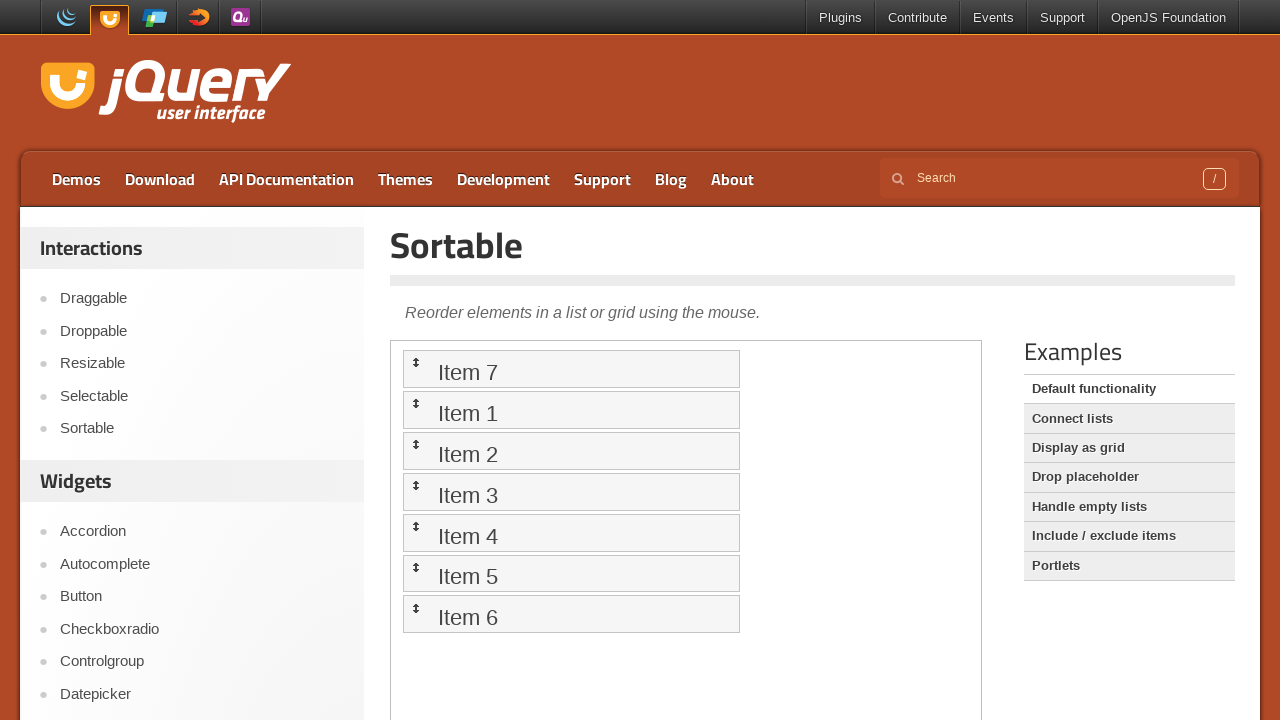

Waited for drag-and-drop animation to complete
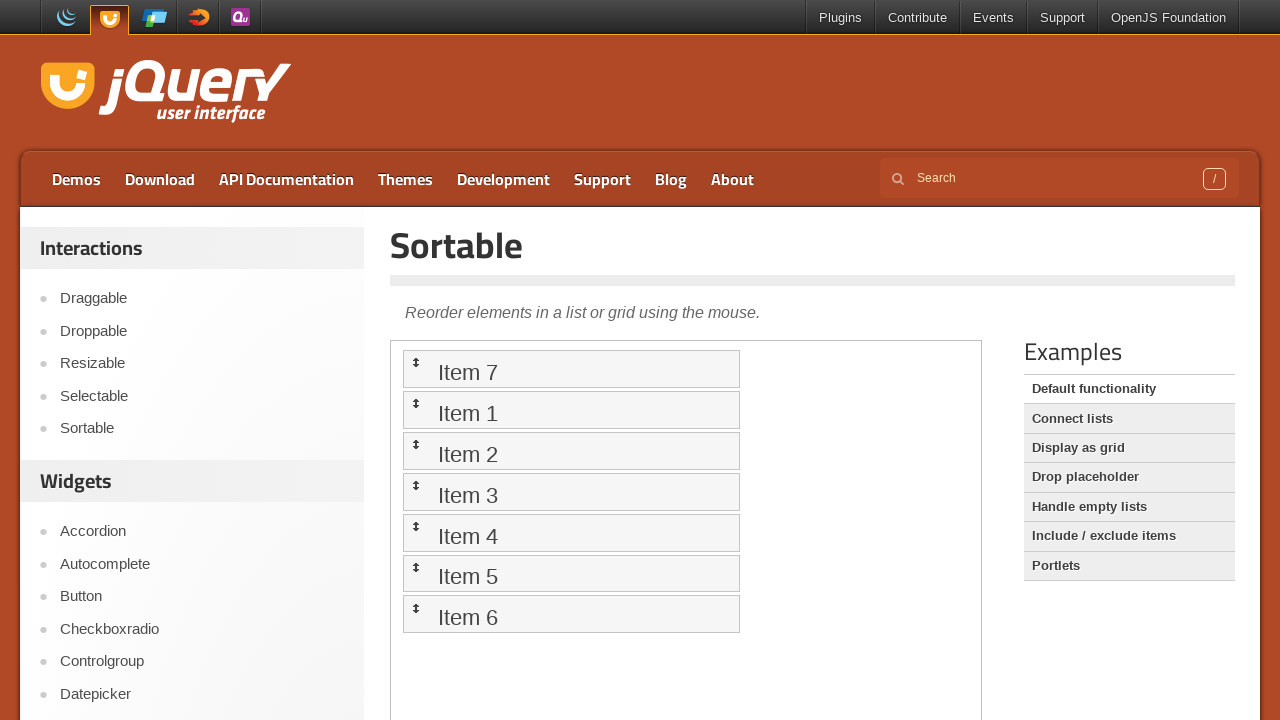

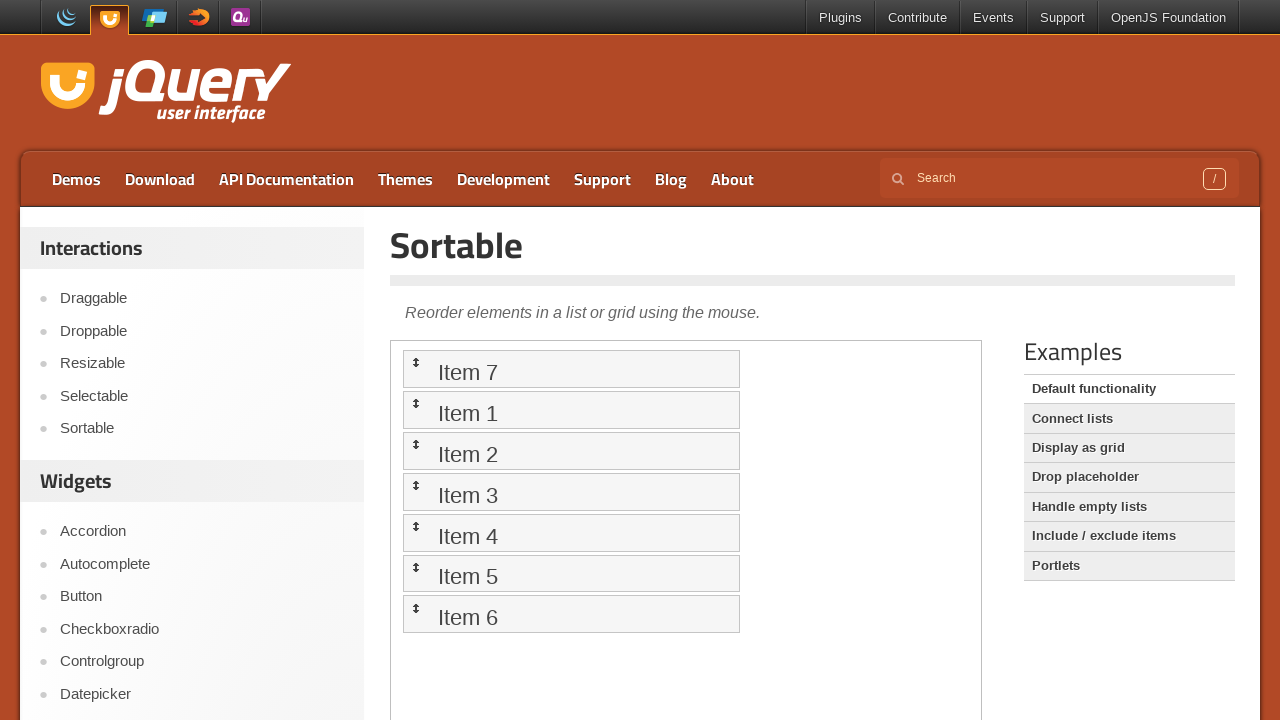